Tests a math challenge form by extracting a value from an element's attribute, calculating a logarithmic formula result, filling in the answer, checking required checkboxes, and submitting the form.

Starting URL: http://suninjuly.github.io/get_attribute.html

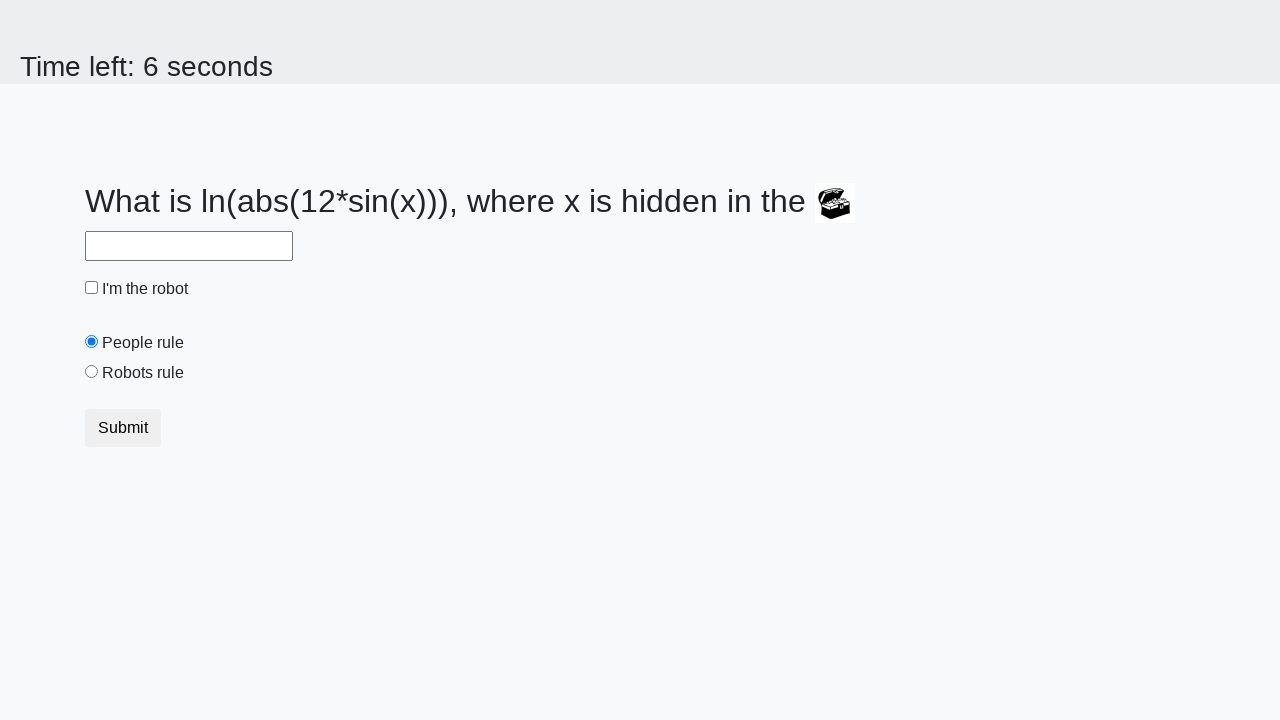

Located the treasure element with ID 'treasure'
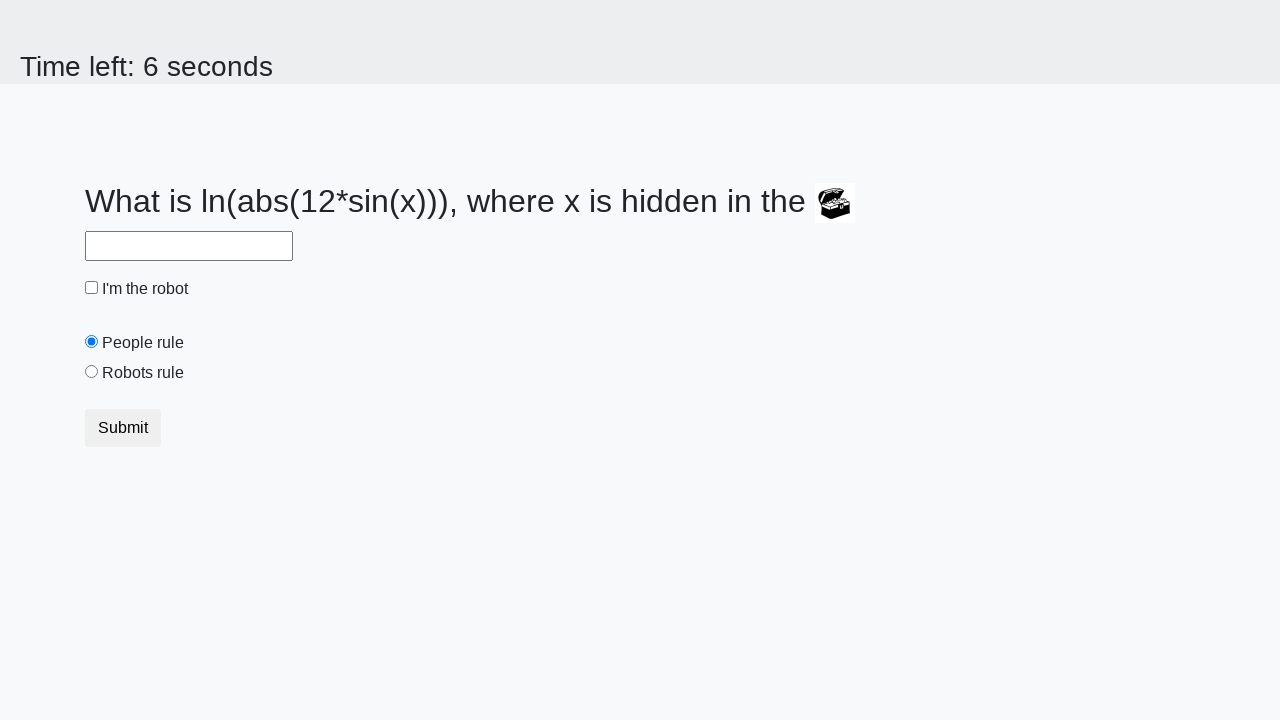

Extracted 'valuex' attribute from treasure element: 480
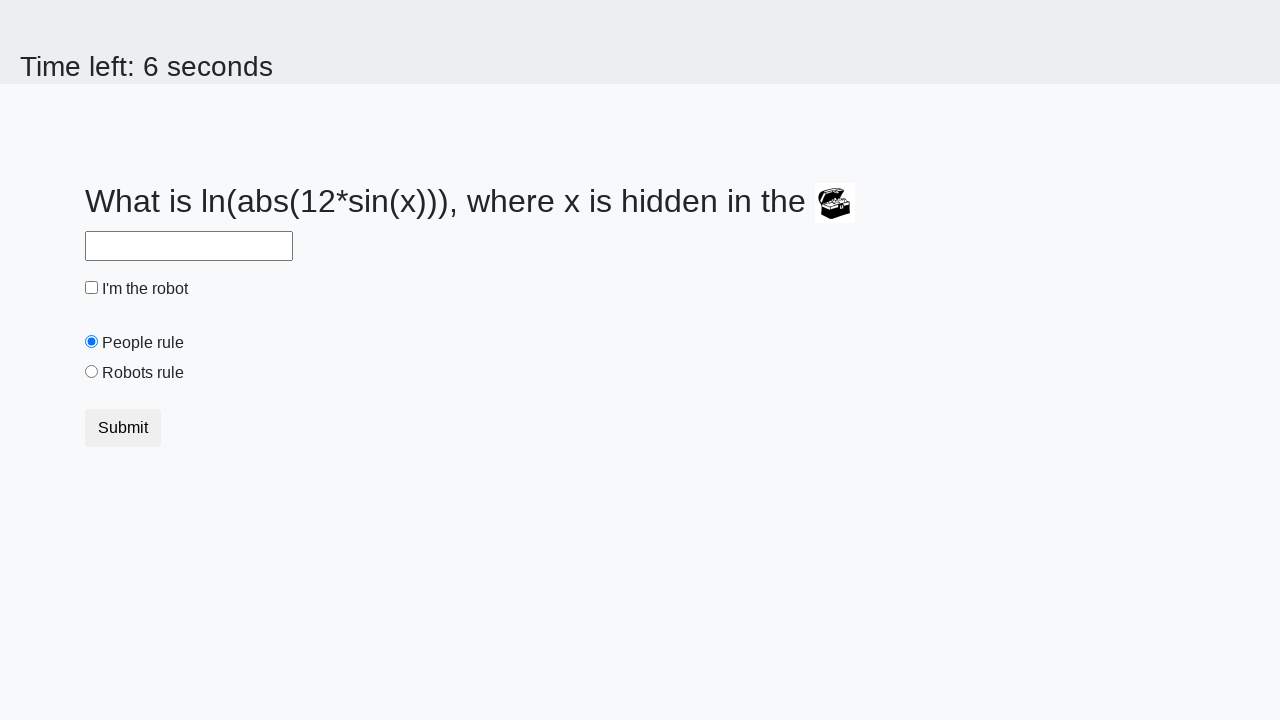

Calculated logarithmic formula result: 2.000425466705329
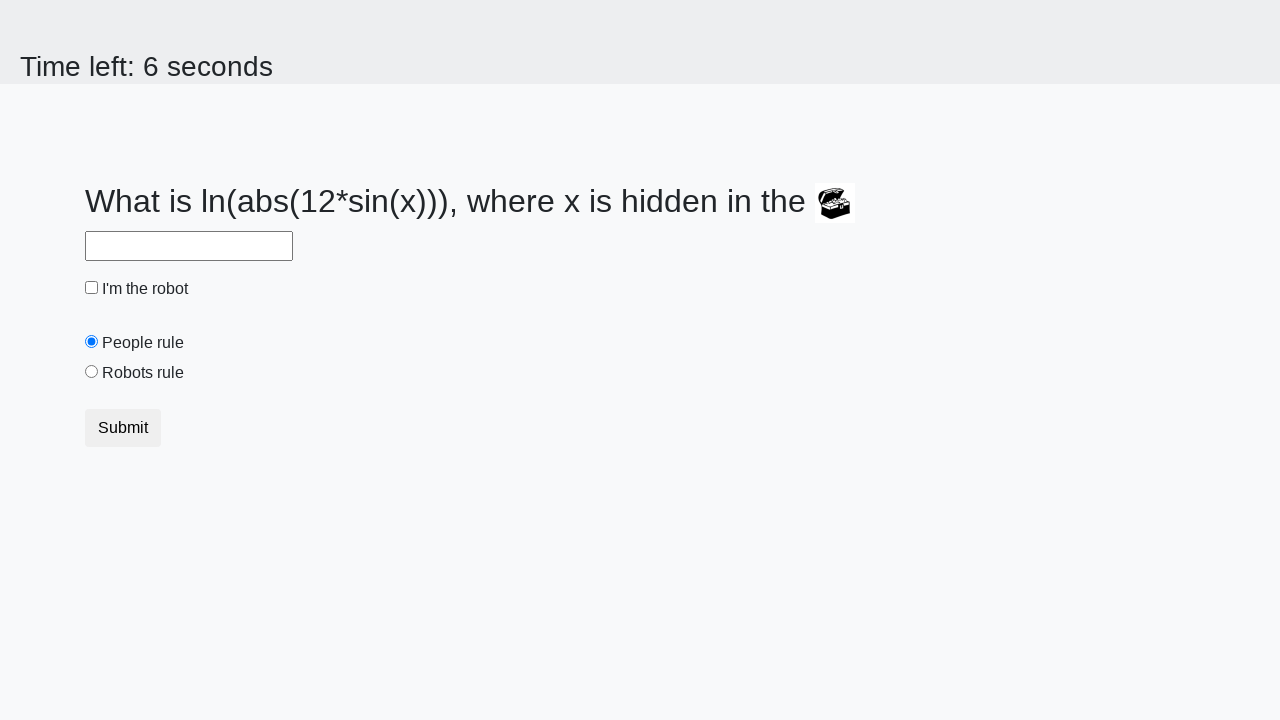

Filled answer field with calculated value: 2.000425466705329 on #answer
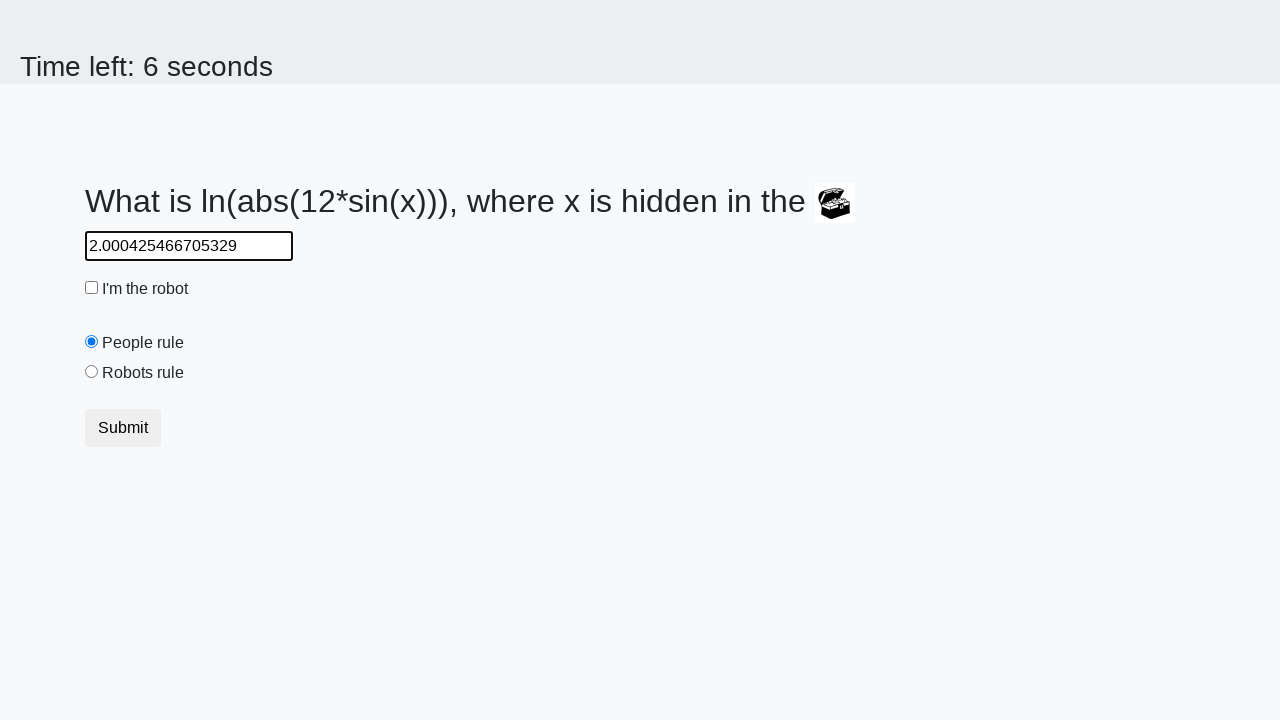

Checked the robot checkbox at (92, 288) on #robotCheckbox
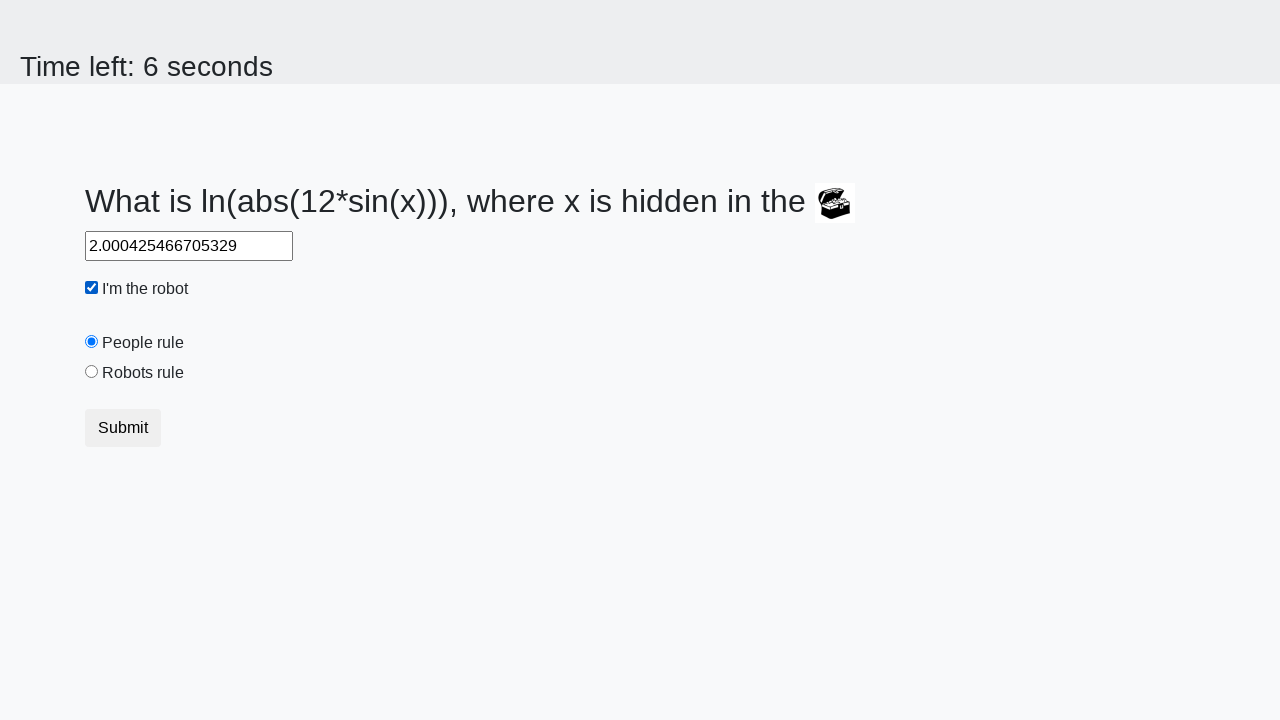

Checked the robots rule checkbox at (92, 372) on #robotsRule
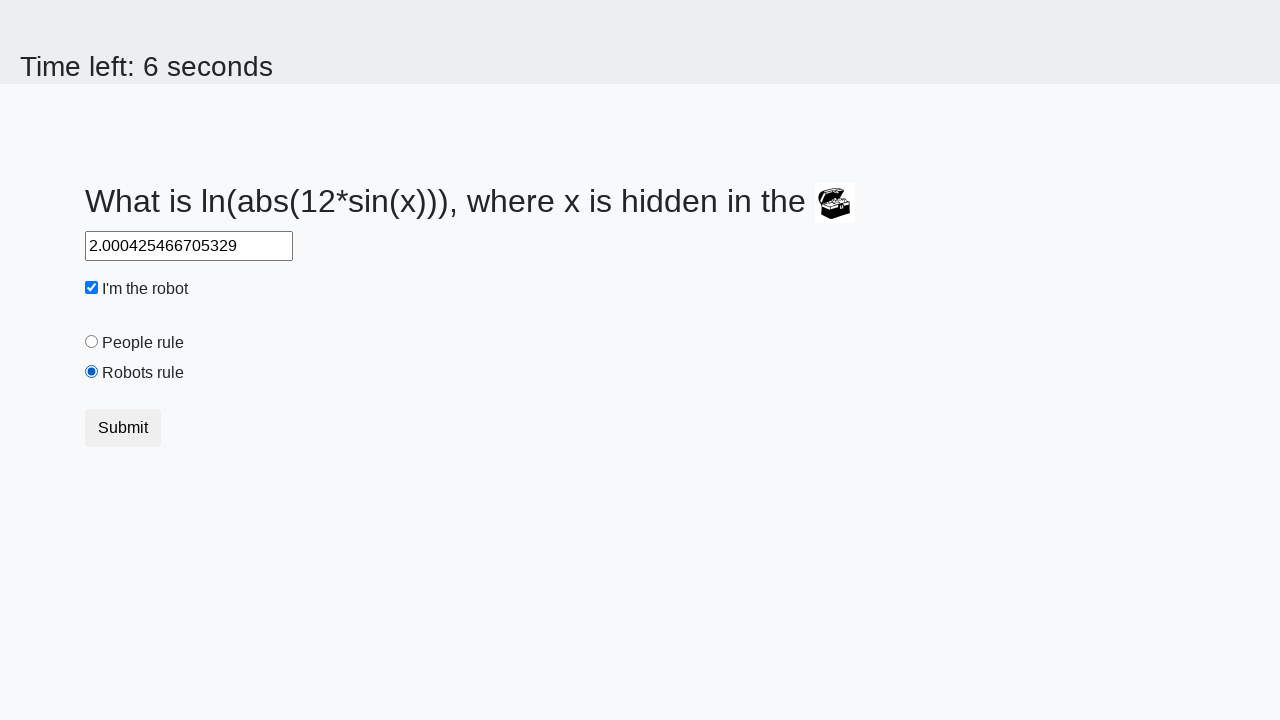

Clicked the submit button to submit the form at (123, 428) on button.btn
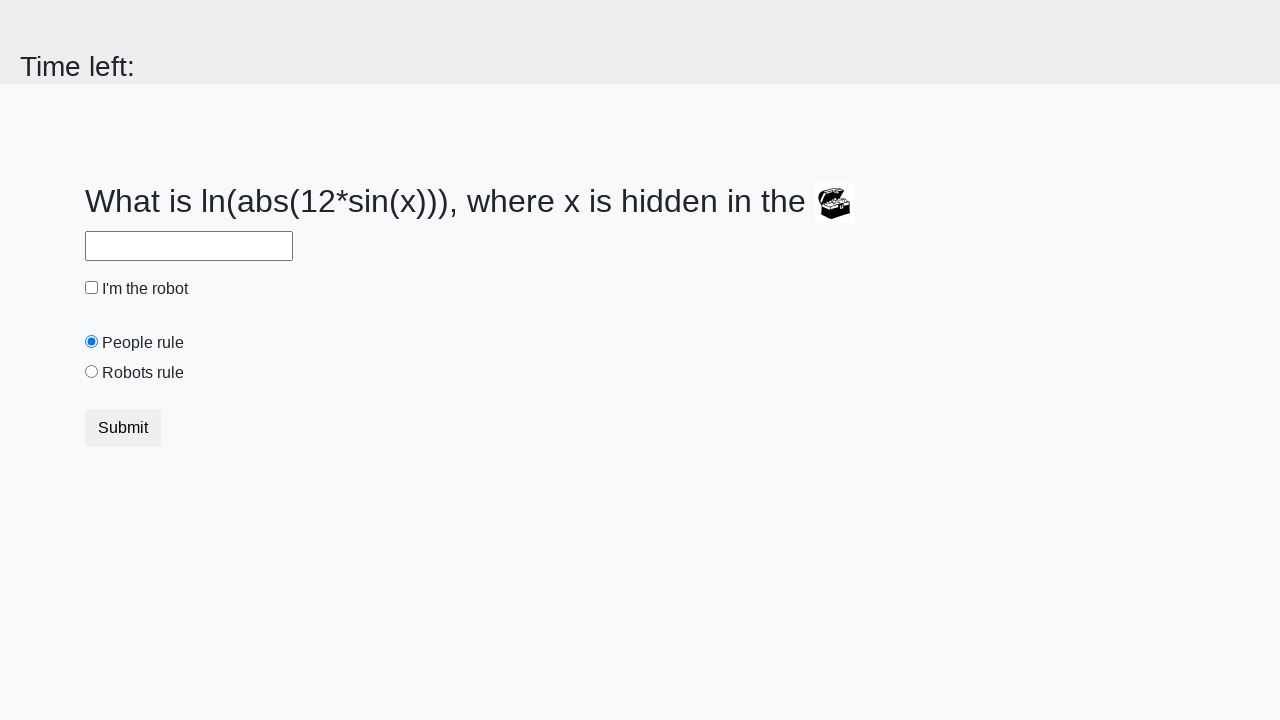

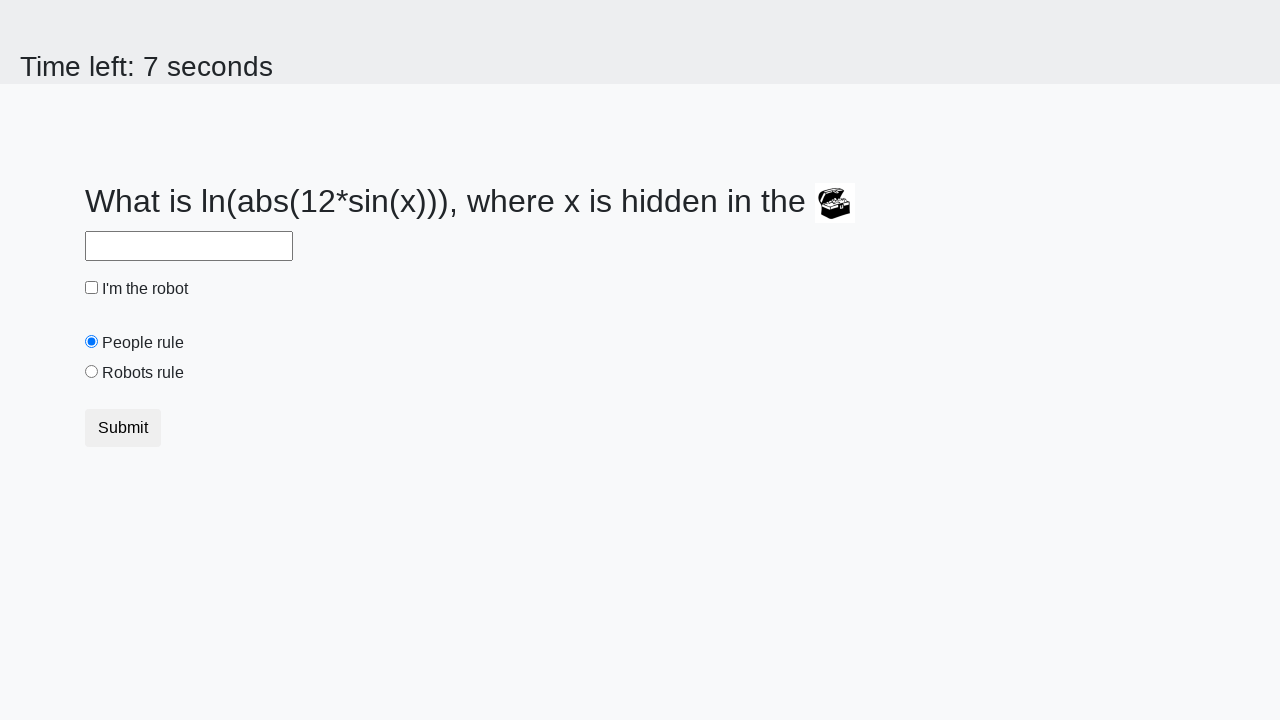